Tests alert interactions on demoqa.com by clicking alert buttons and dismissing a confirmation dialog, then verifies the cancel result message

Starting URL: https://demoqa.com/alerts

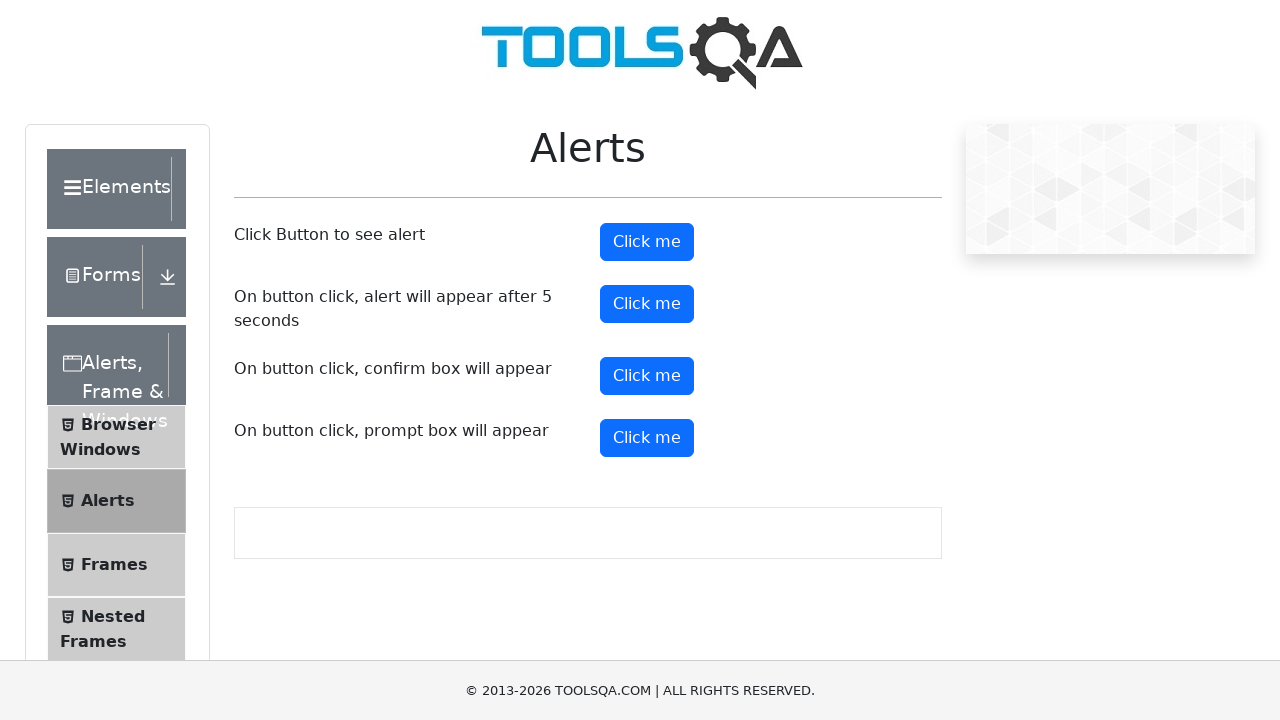

Clicked the alert button at (647, 242) on #alertButton
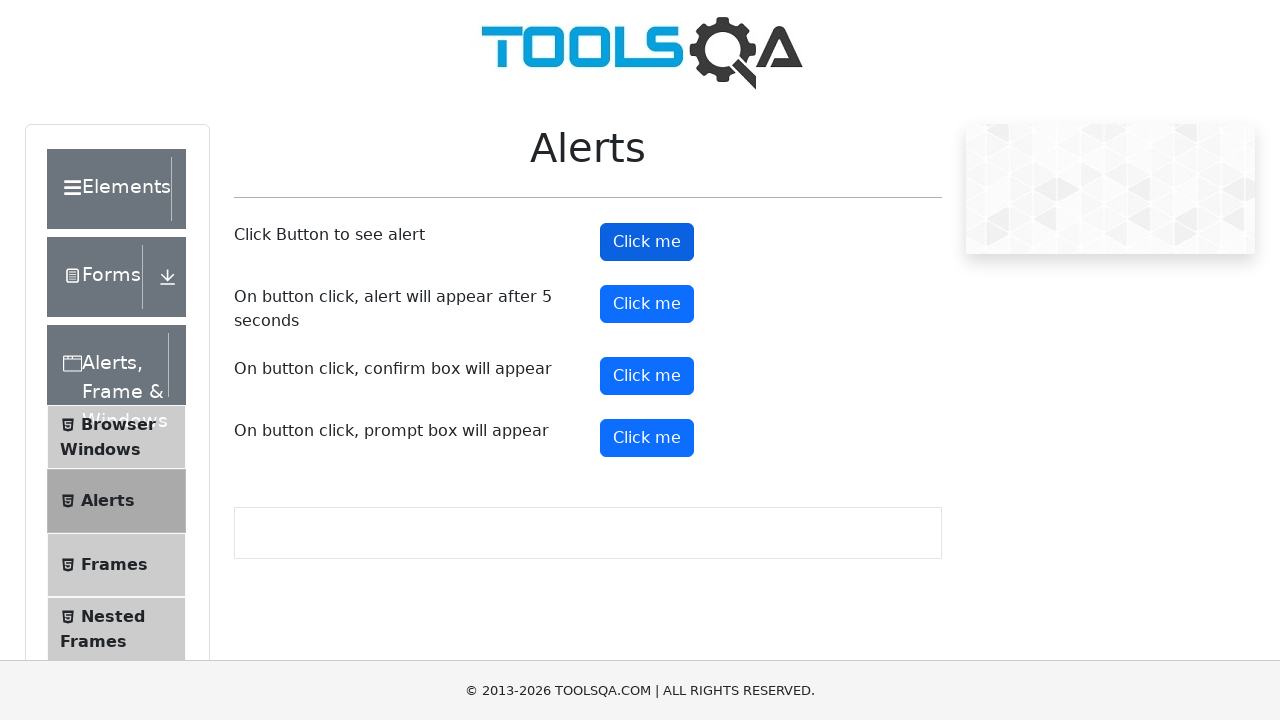

Set up dialog handler to accept alerts
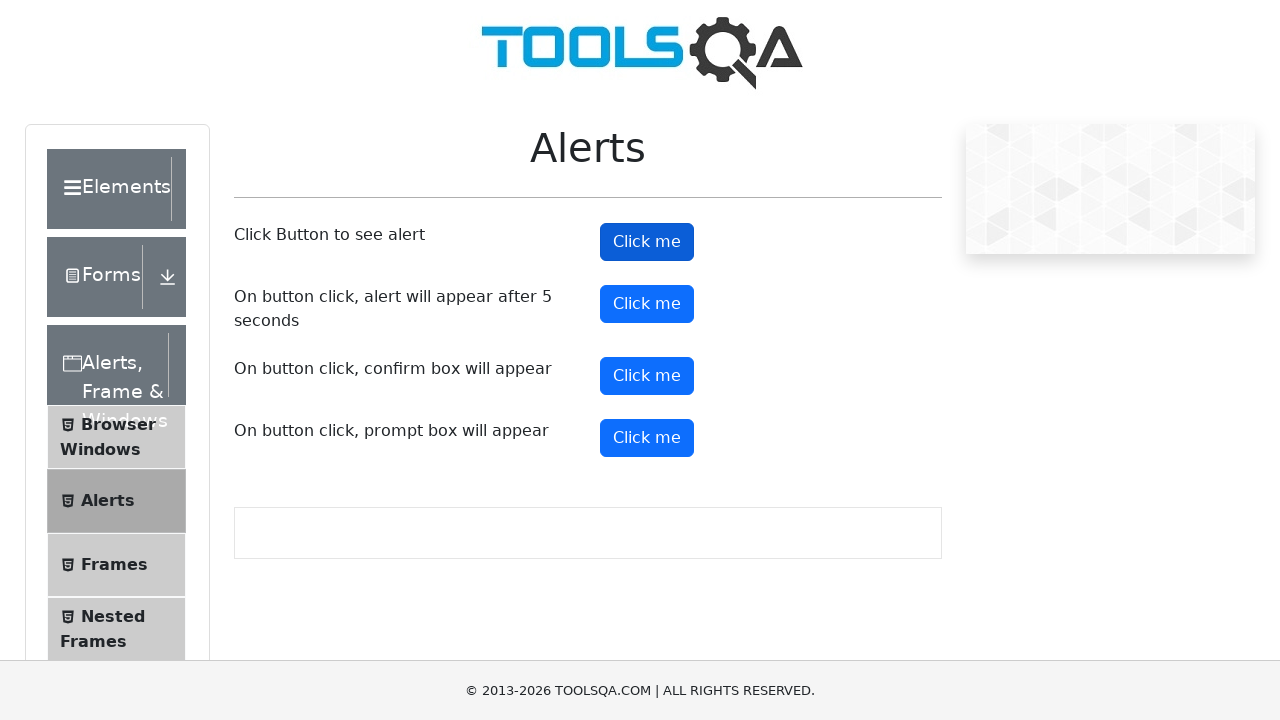

Waited 500ms for alert to be processed
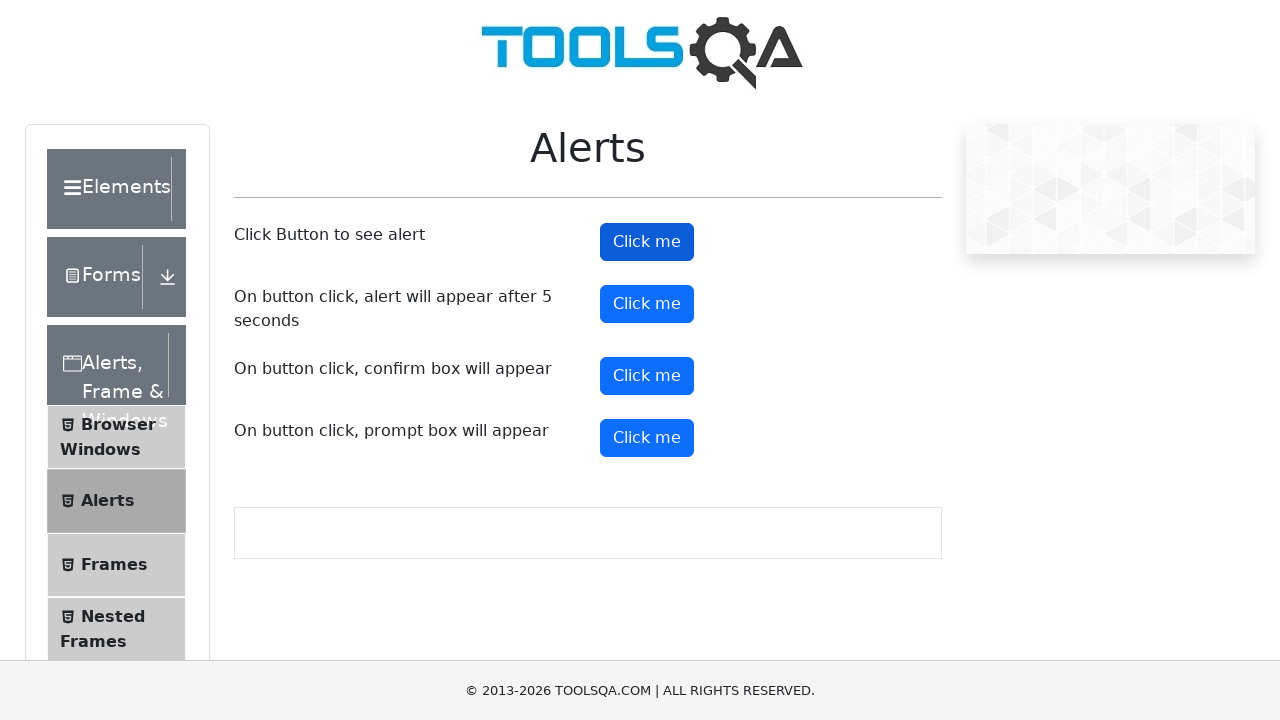

Clicked the timer alert button at (647, 304) on #timerAlertButton
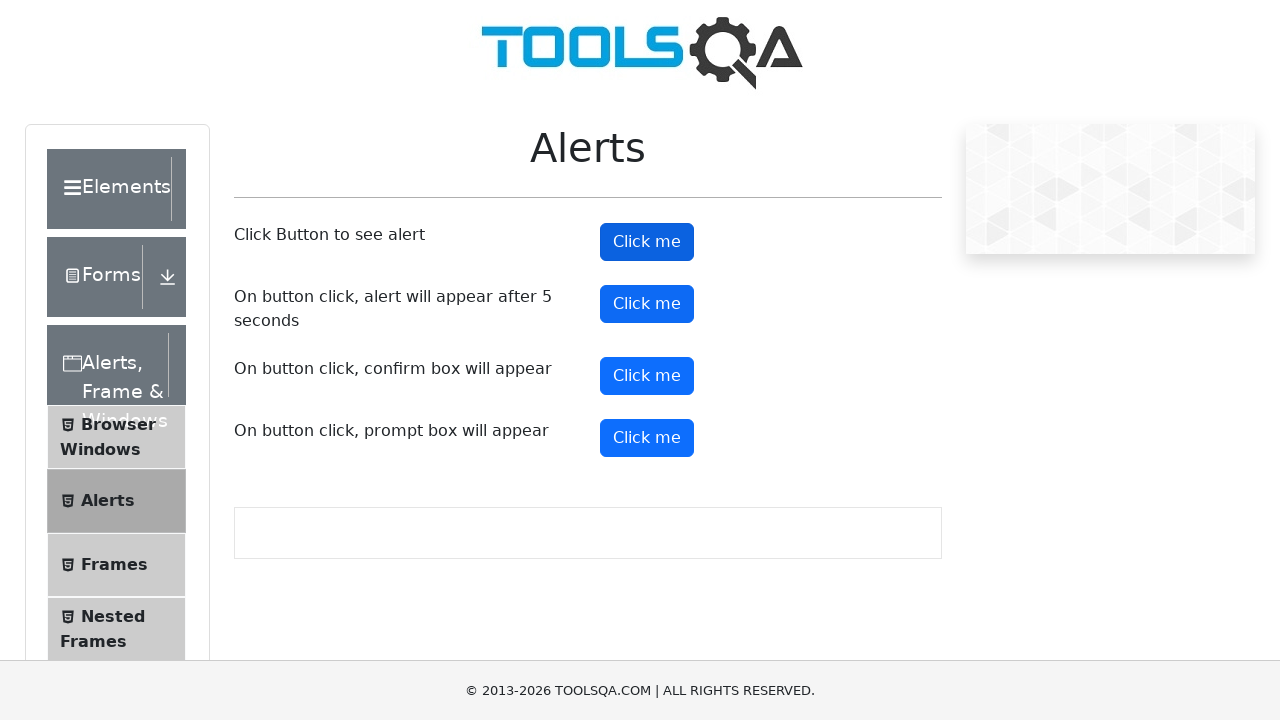

Waited 5.5 seconds for timed alert to appear and be accepted
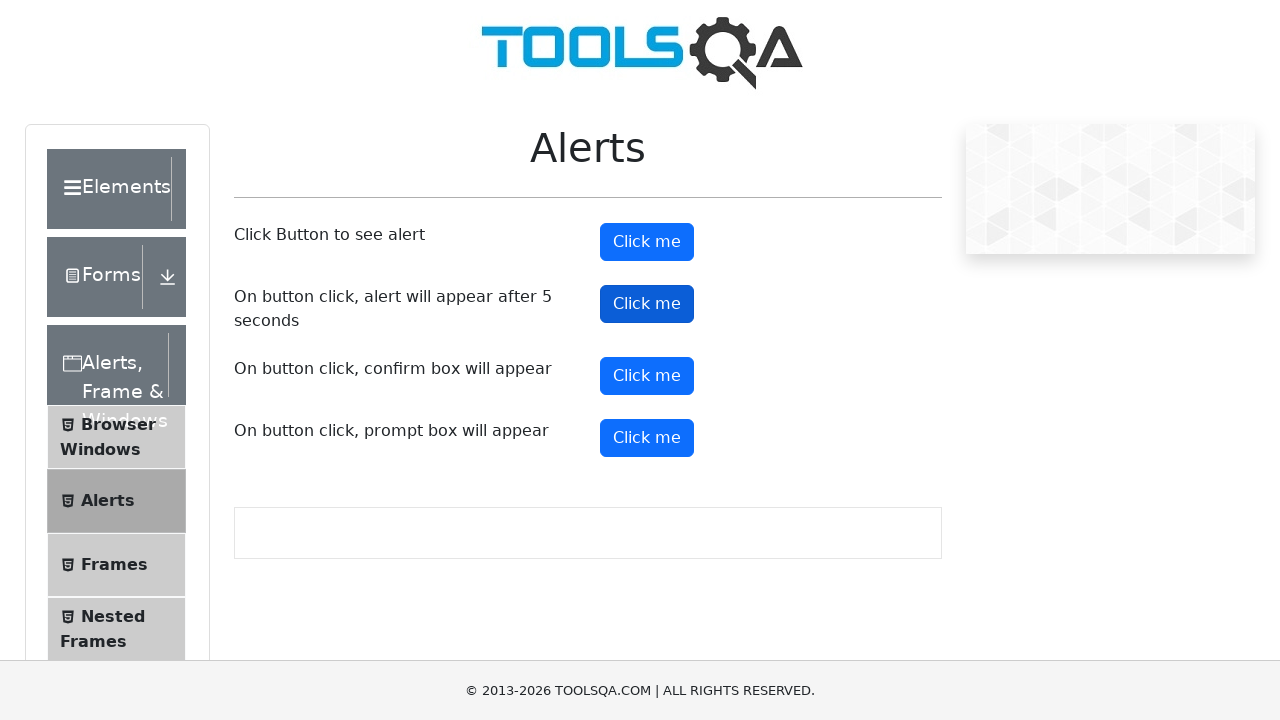

Clicked the confirm button at (647, 376) on #confirmButton
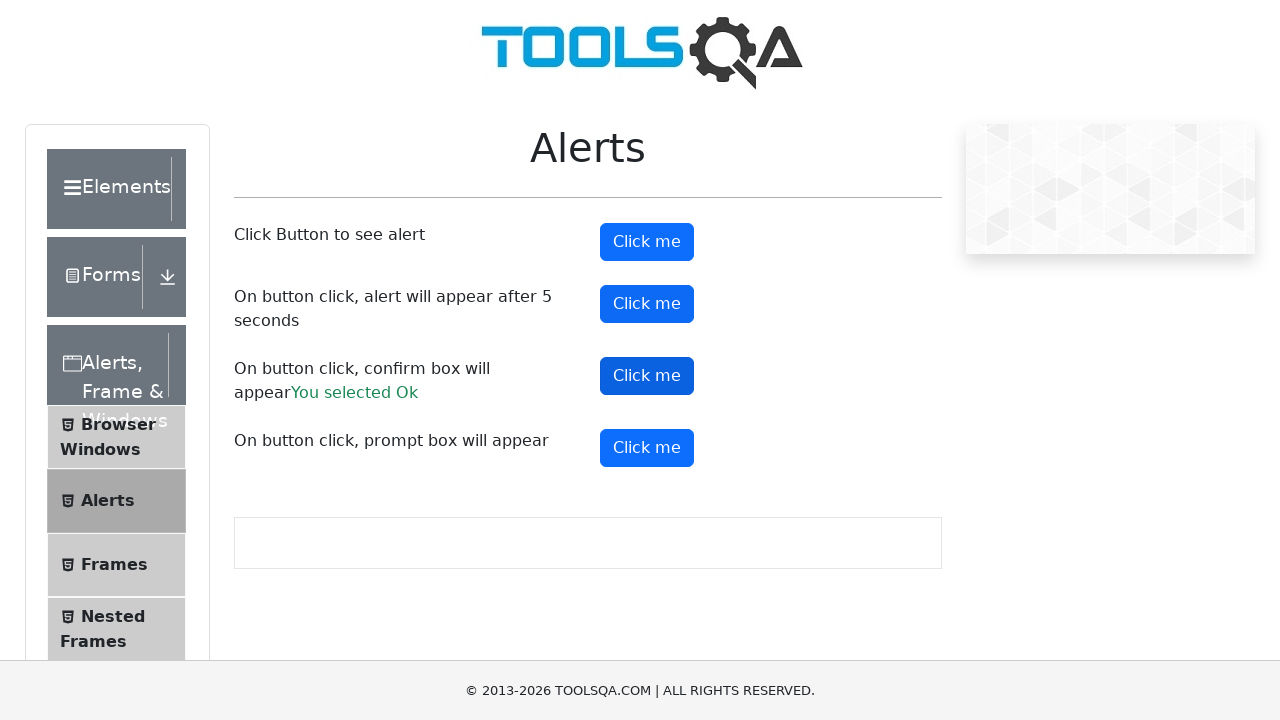

Set up dialog handler to dismiss confirmation
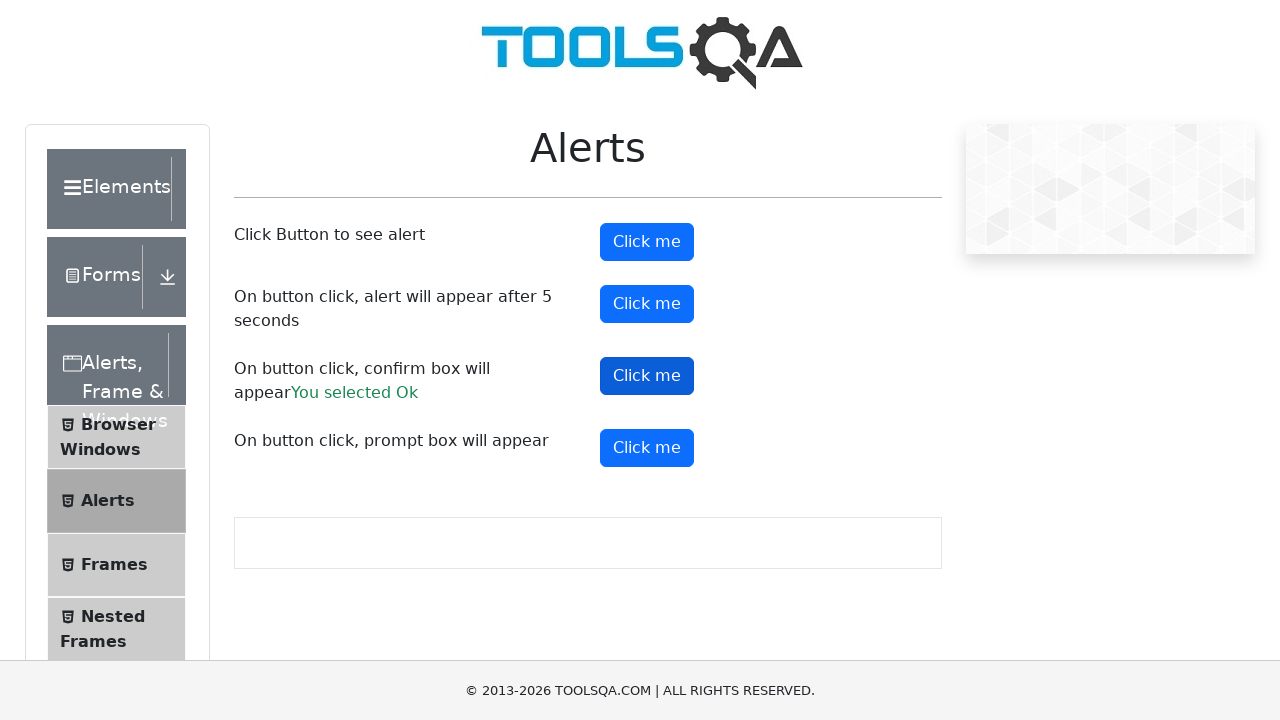

Clicked the confirm button to trigger confirmation dialog at (647, 376) on #confirmButton
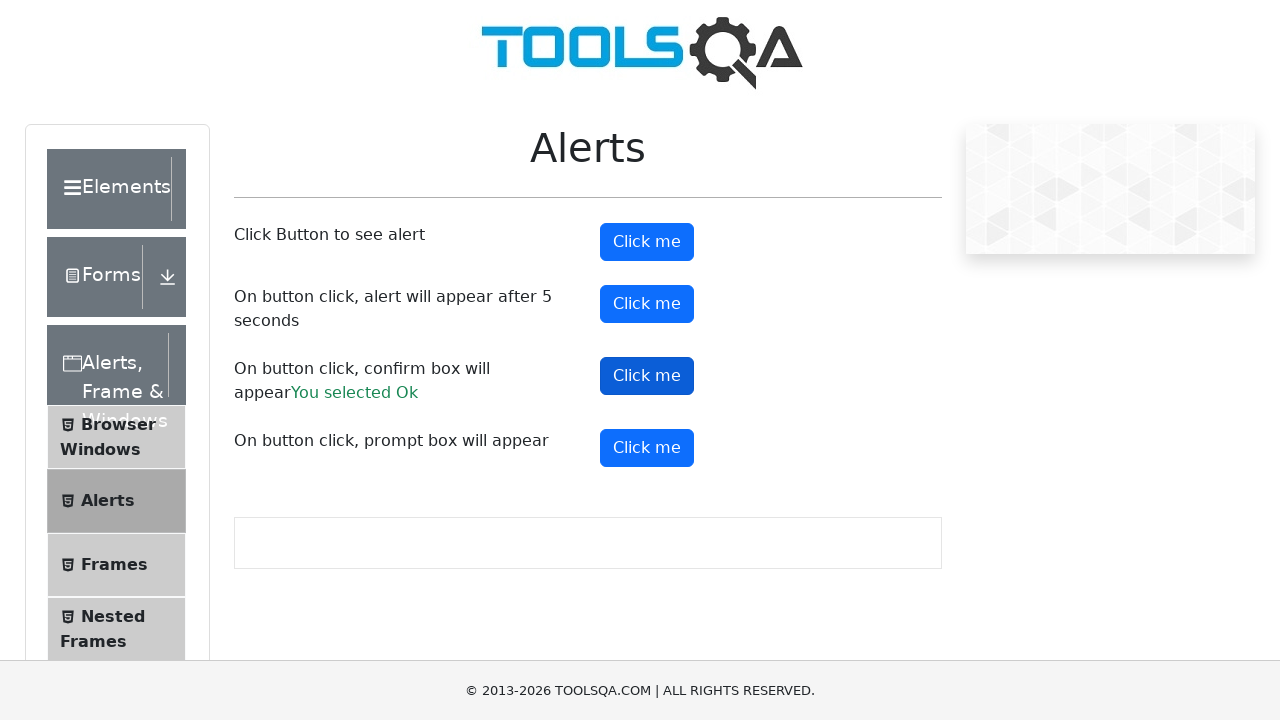

Verified cancel result message appeared
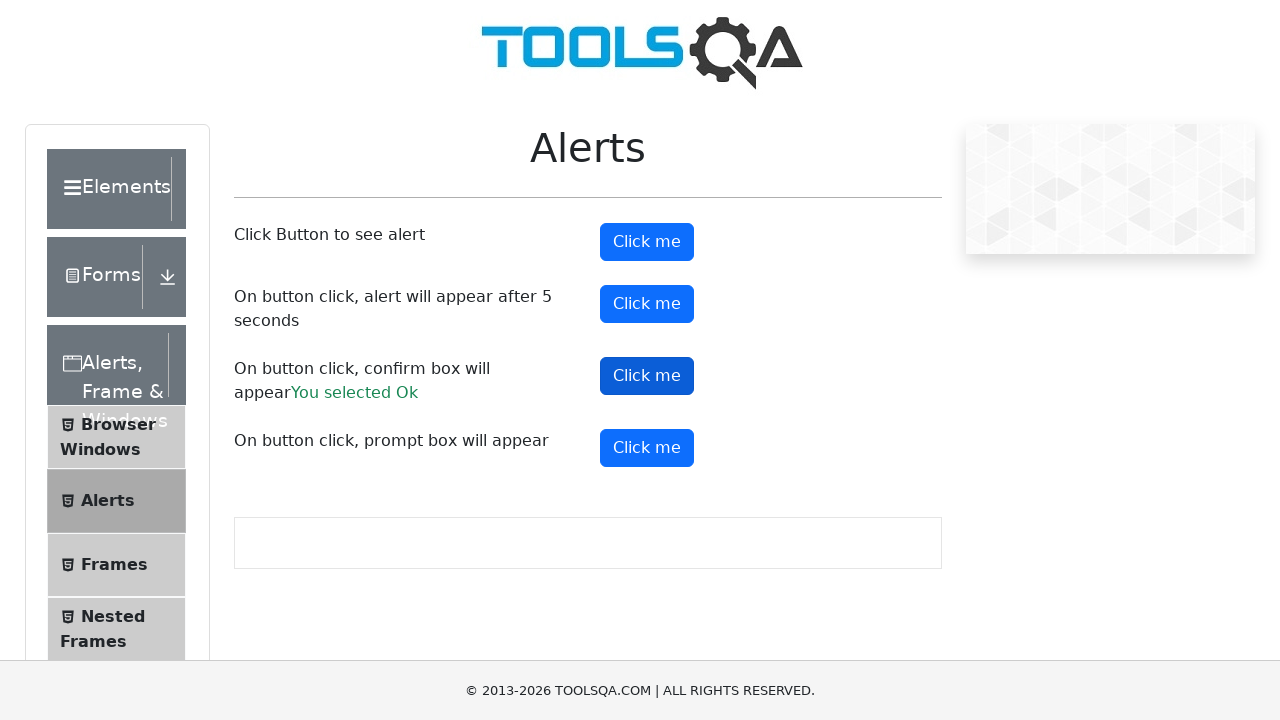

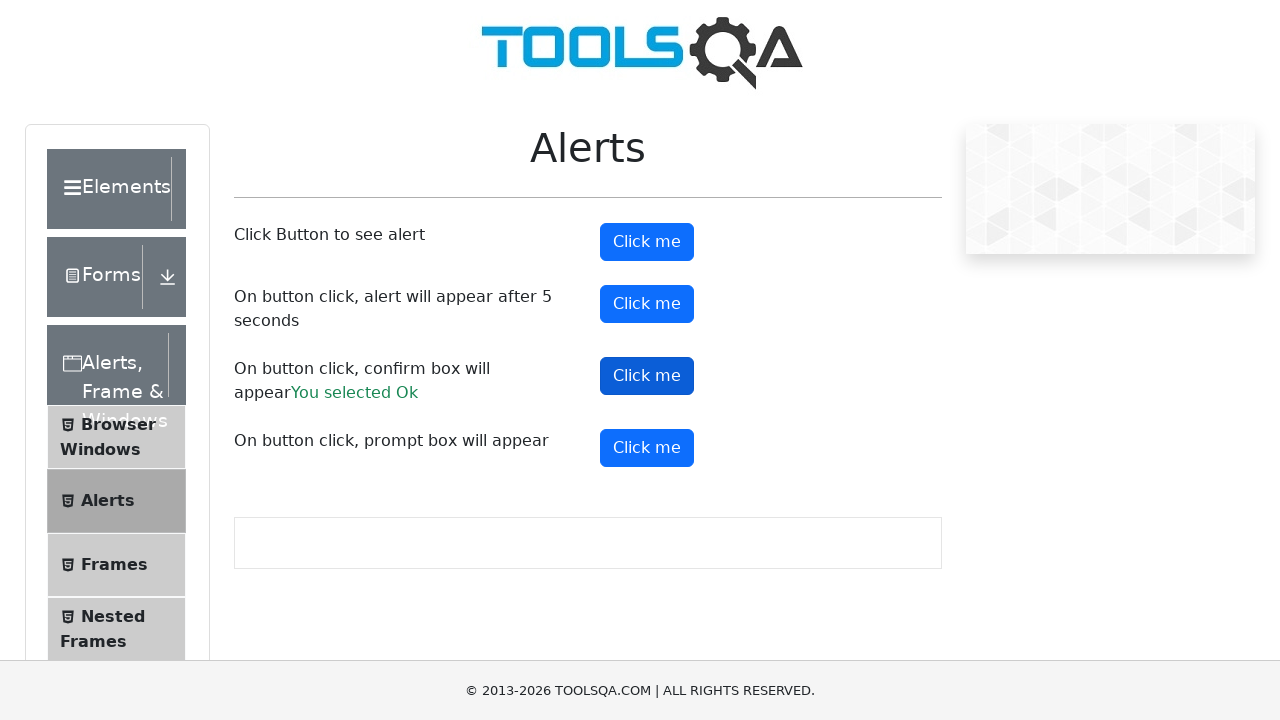